Tests navigation using link text by clicking on "Checkboxes" link, going back, and then clicking on "Form Authentication" link

Starting URL: https://the-internet.herokuapp.com/

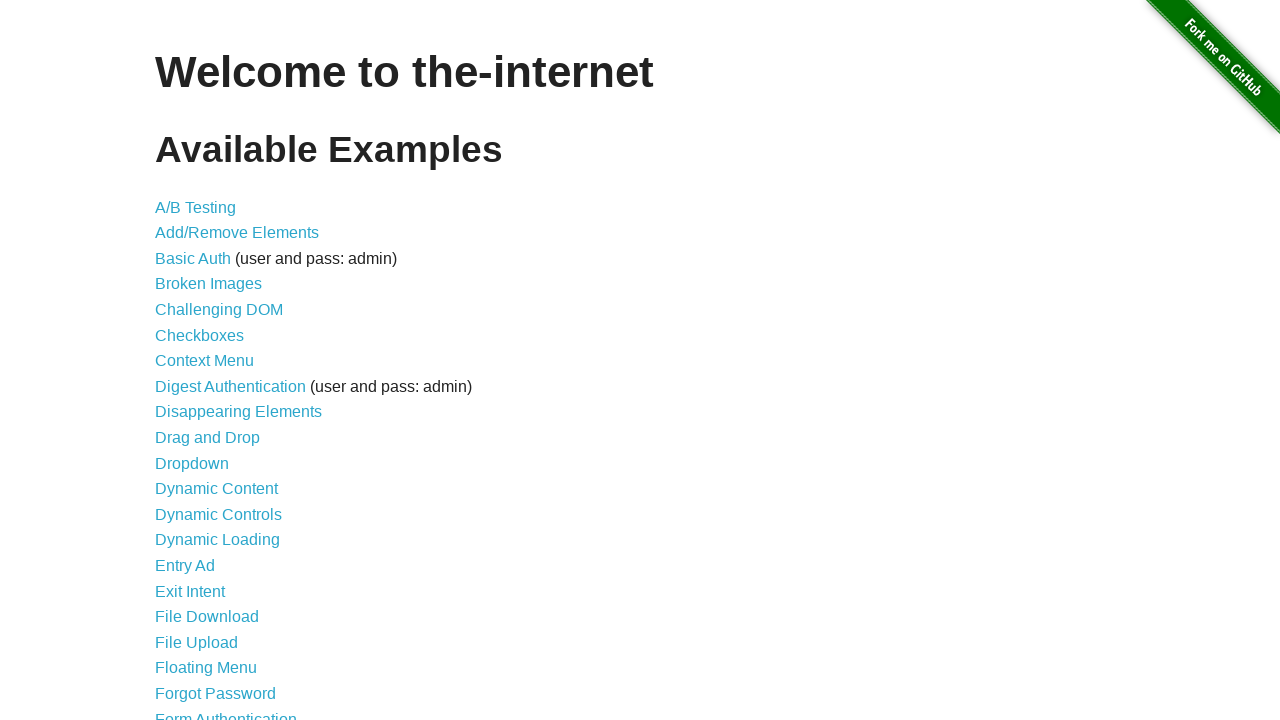

Clicked on 'Checkboxes' link at (200, 335) on text=Checkboxes
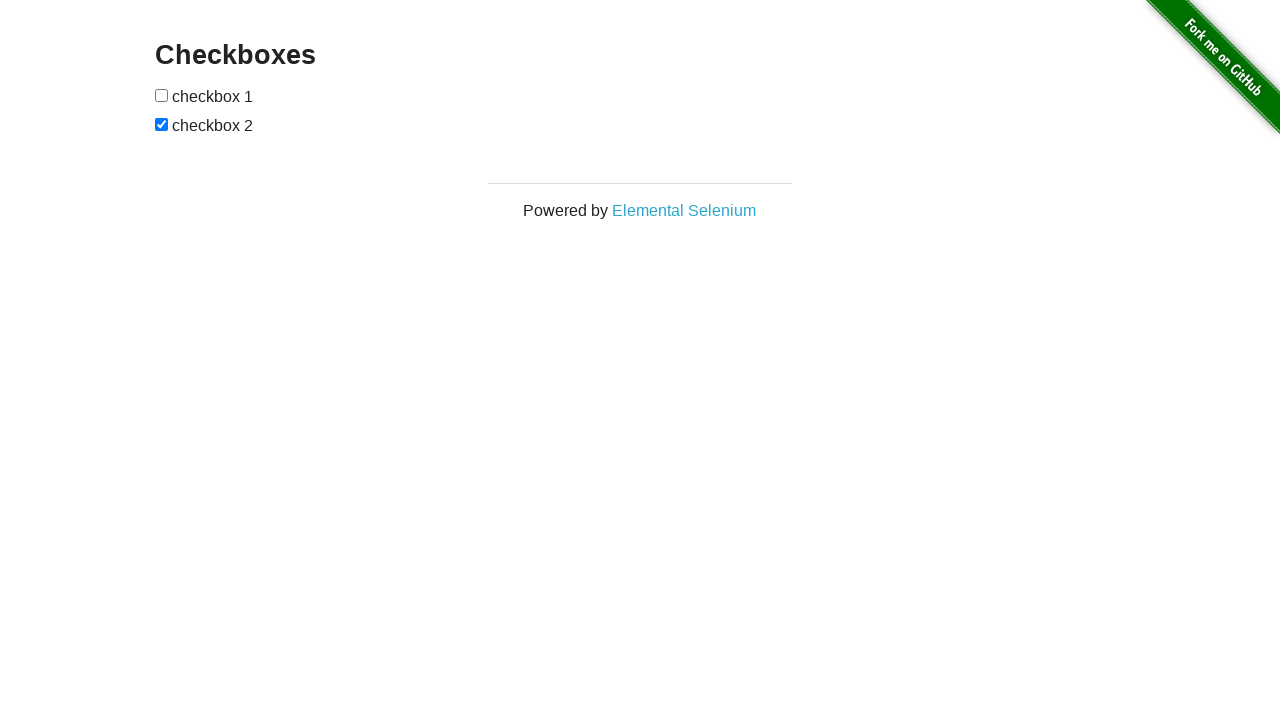

Checkboxes page loaded
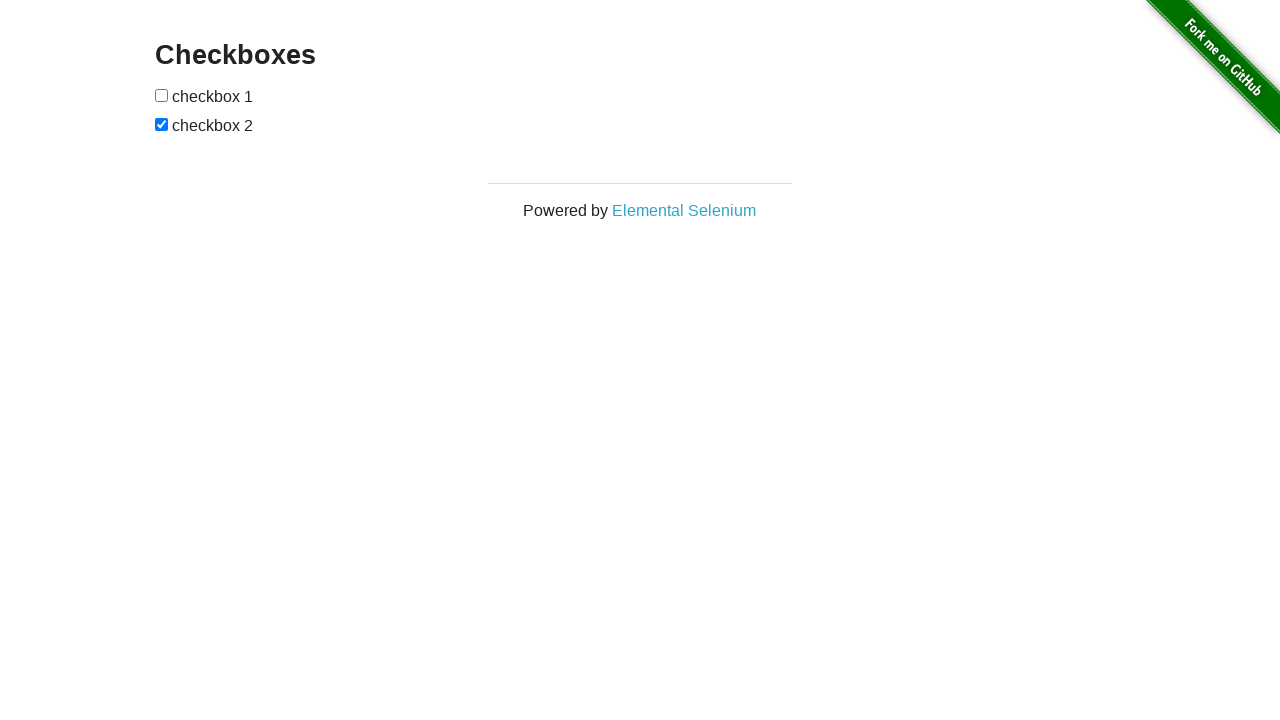

Navigated back to main page
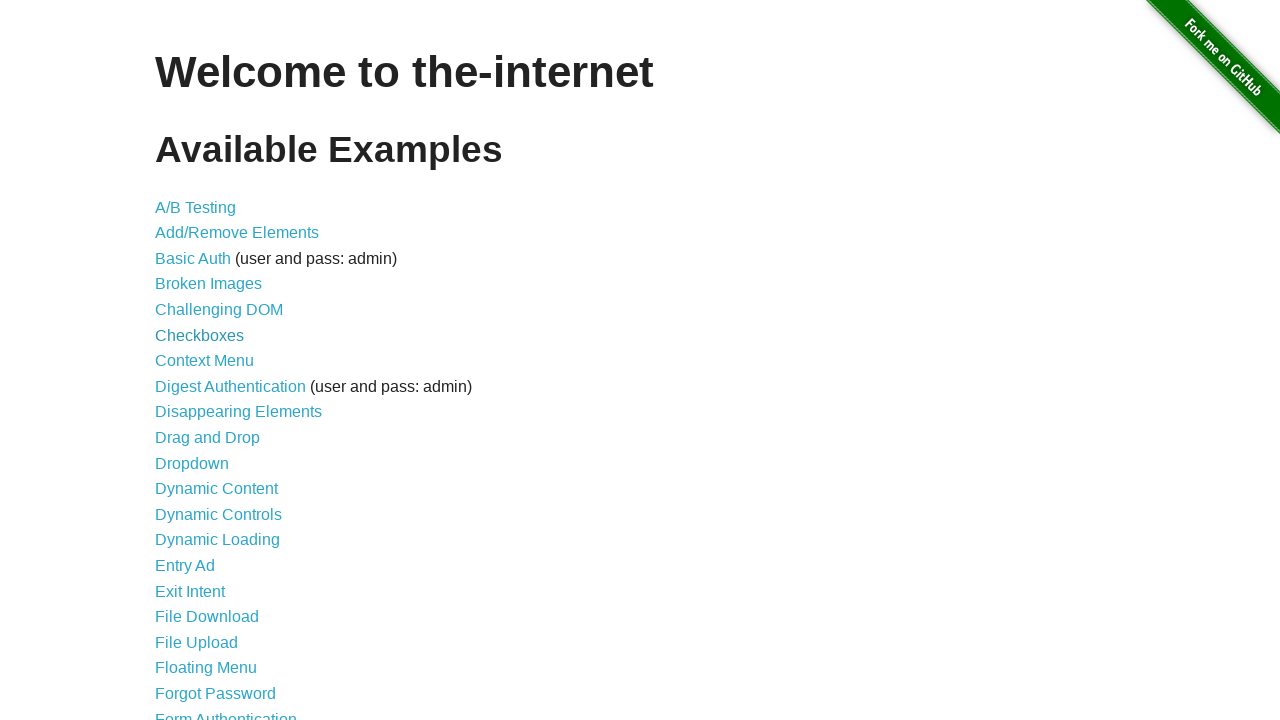

Main page reloaded after navigation back
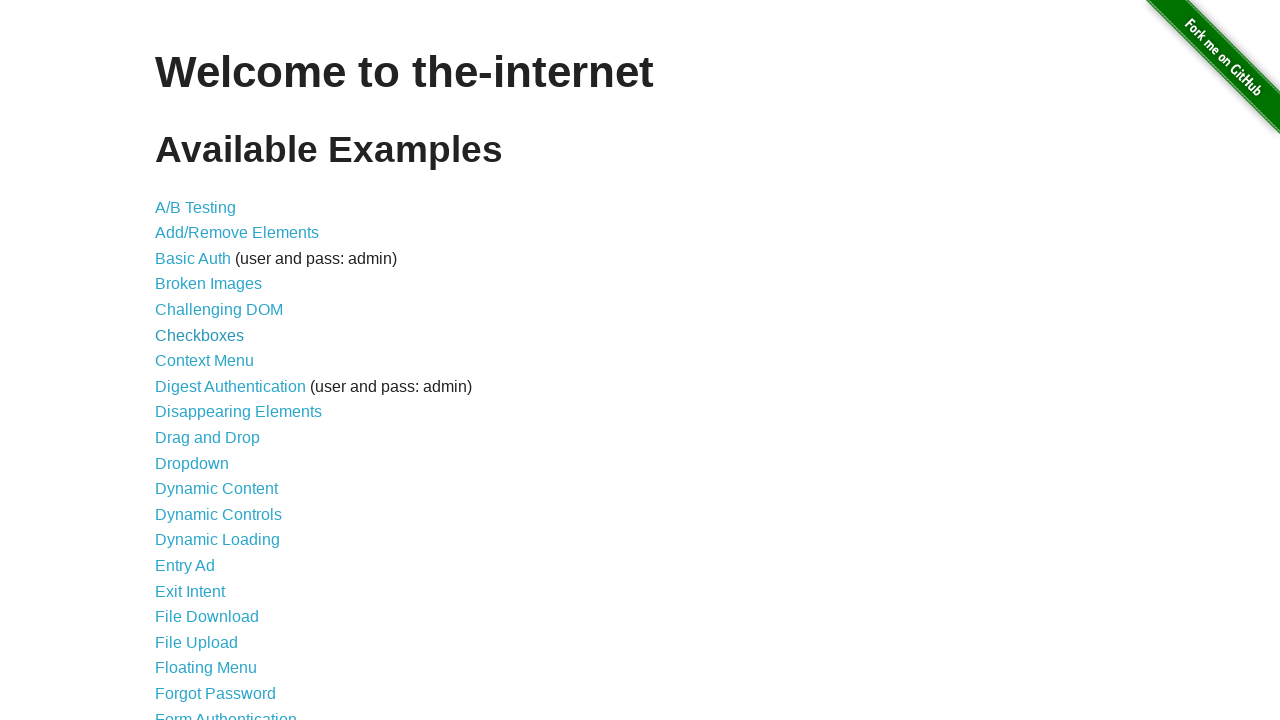

Clicked on 'Form Authentication' link at (226, 712) on text=Form Authentication
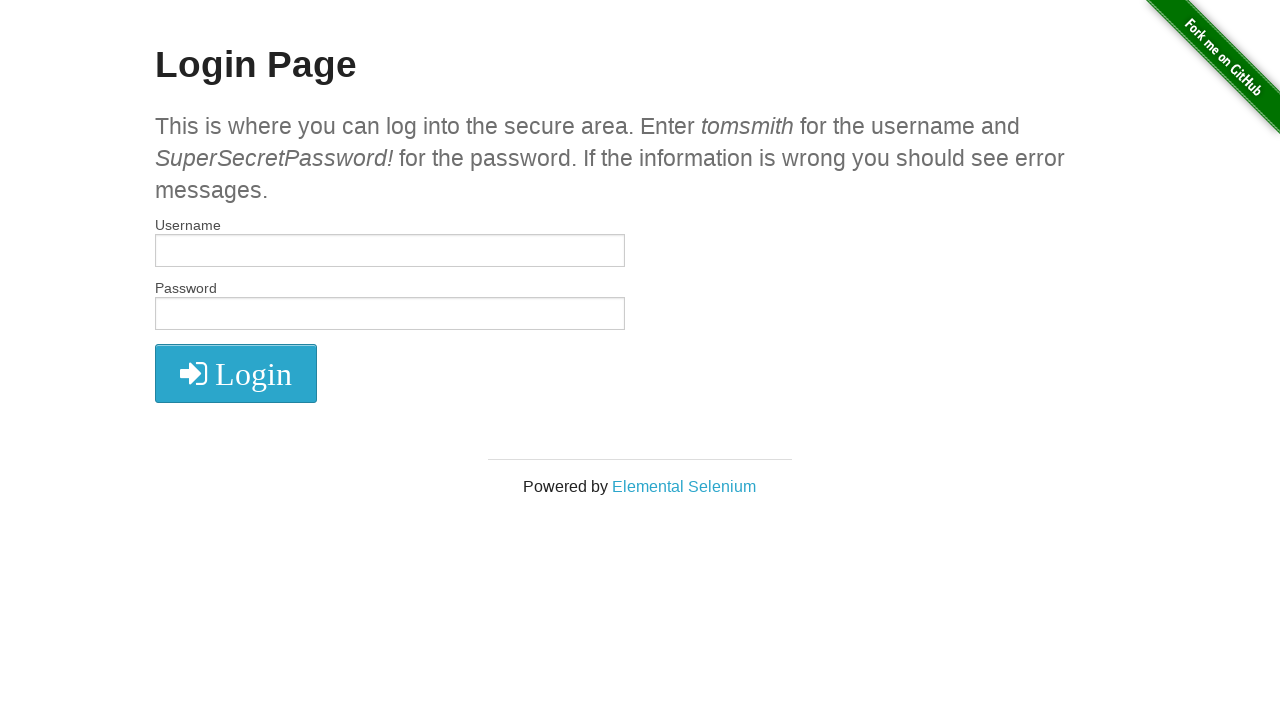

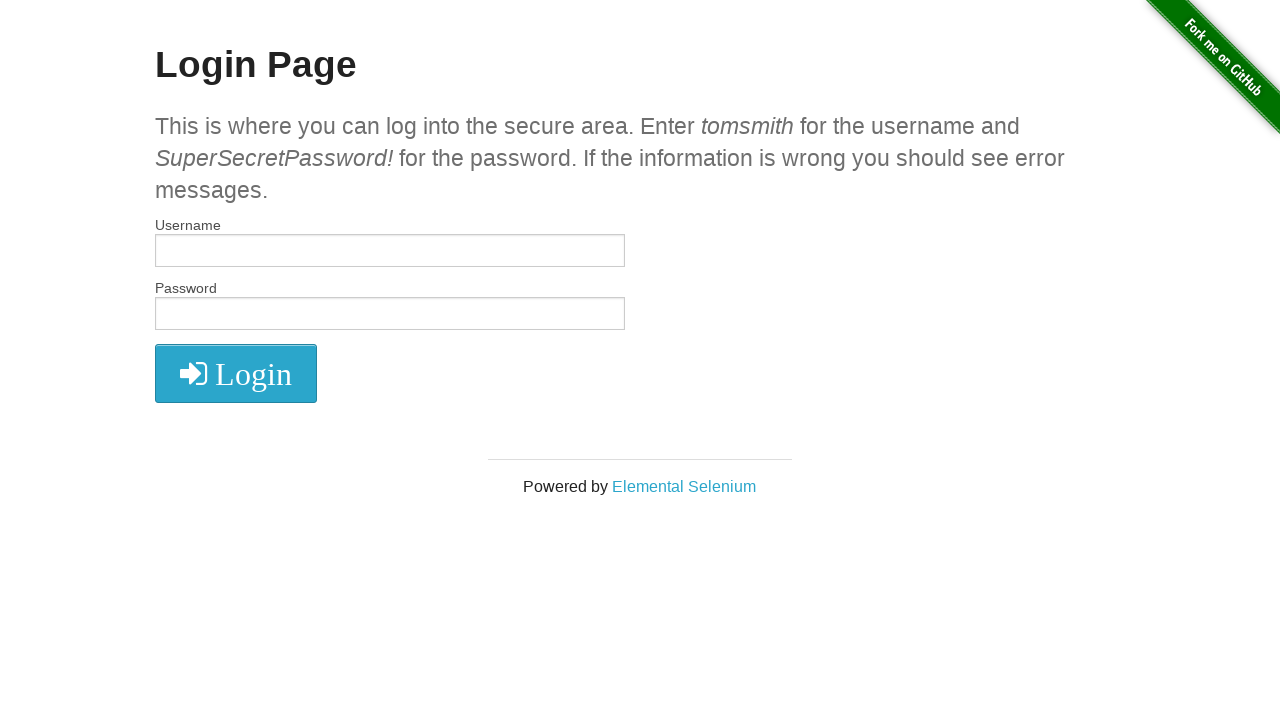